Tests form submission on an Angular practice page by checking a checkbox, selecting radio button and dropdown options, filling password, submitting the form, then navigating to shop and adding a product to cart

Starting URL: https://rahulshettyacademy.com/angularpractice/

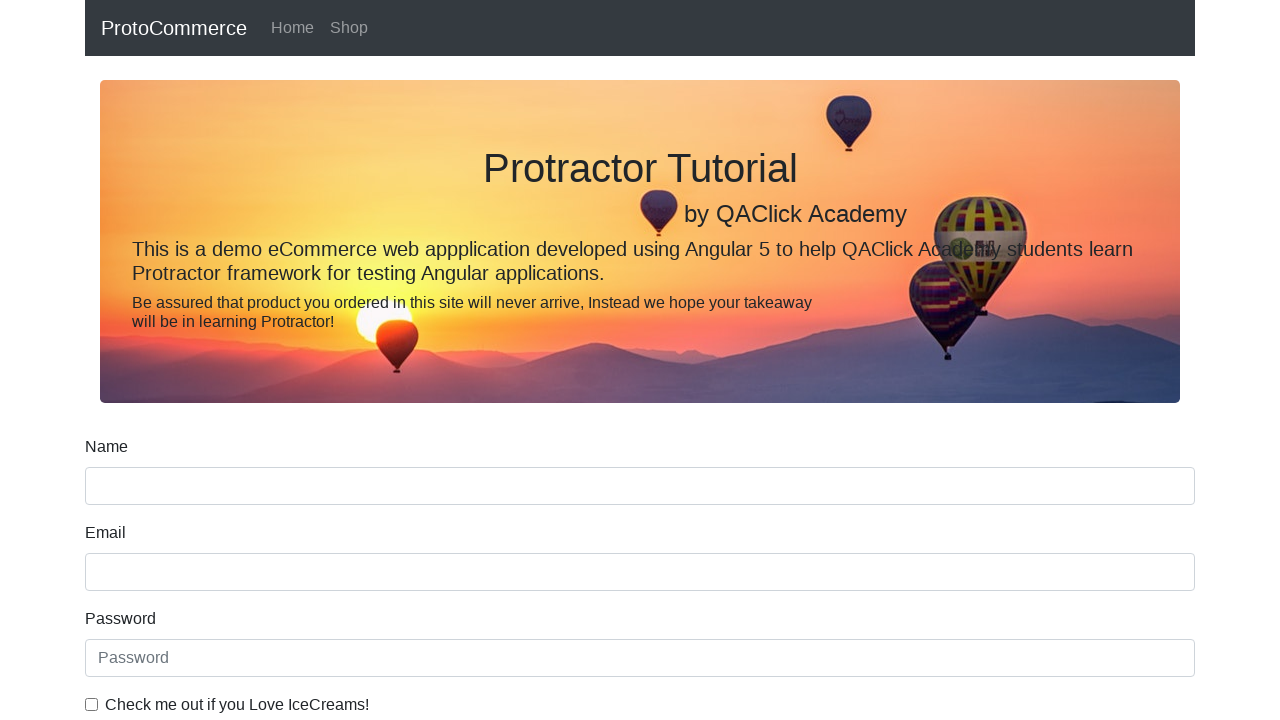

Checked the ice cream checkbox at (92, 704) on internal:label="Check me out if you Love IceCreams!"i
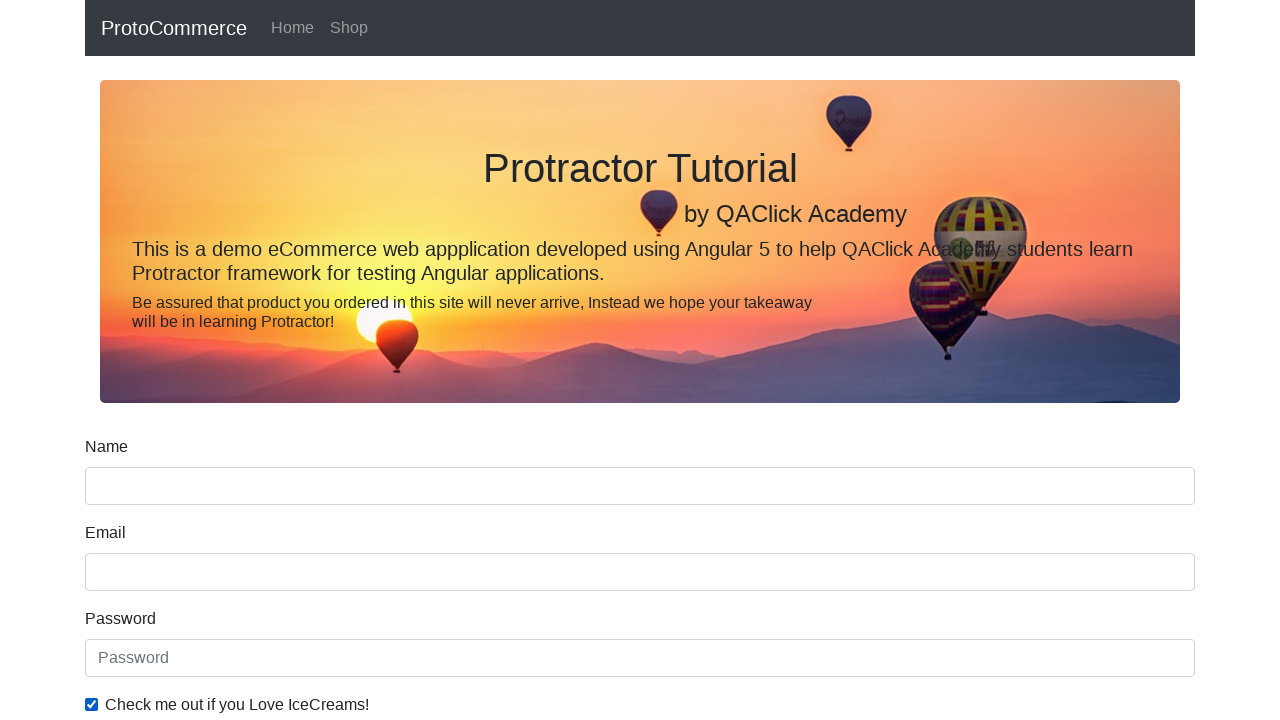

Selected 'Employed' radio button at (326, 360) on internal:label="Employed"i
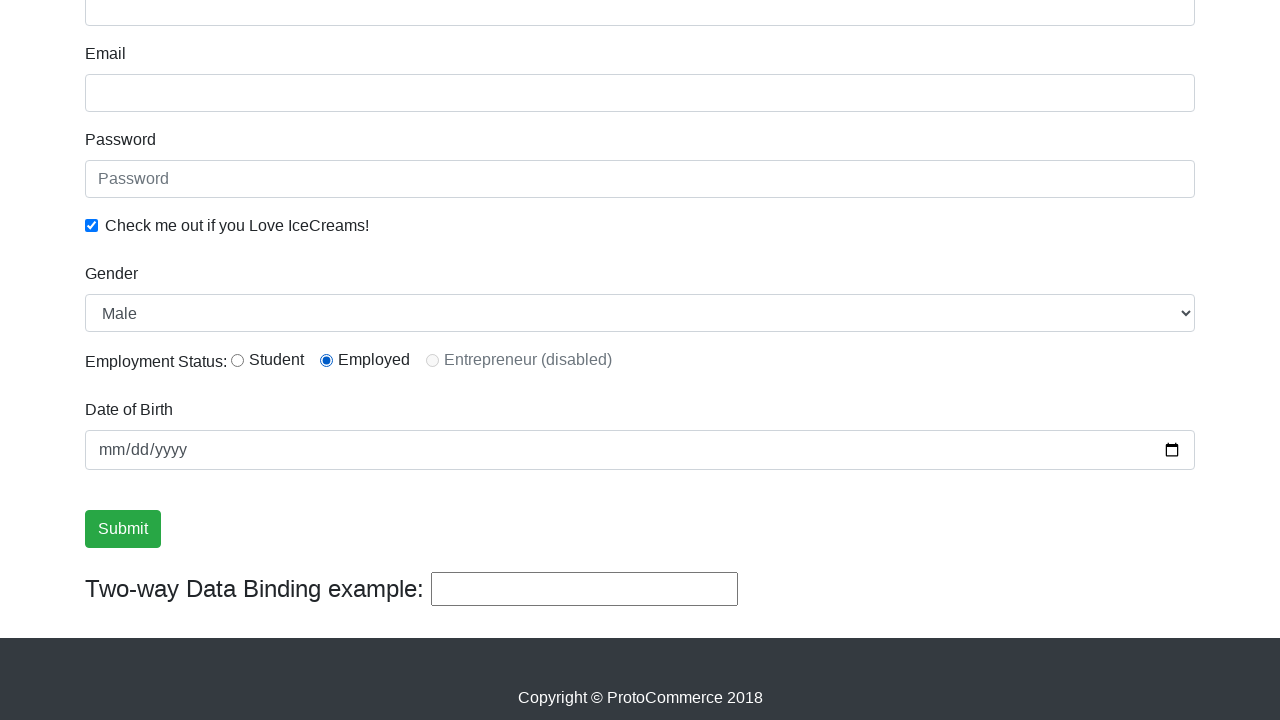

Selected 'Female' from gender dropdown on internal:label="Gender"i
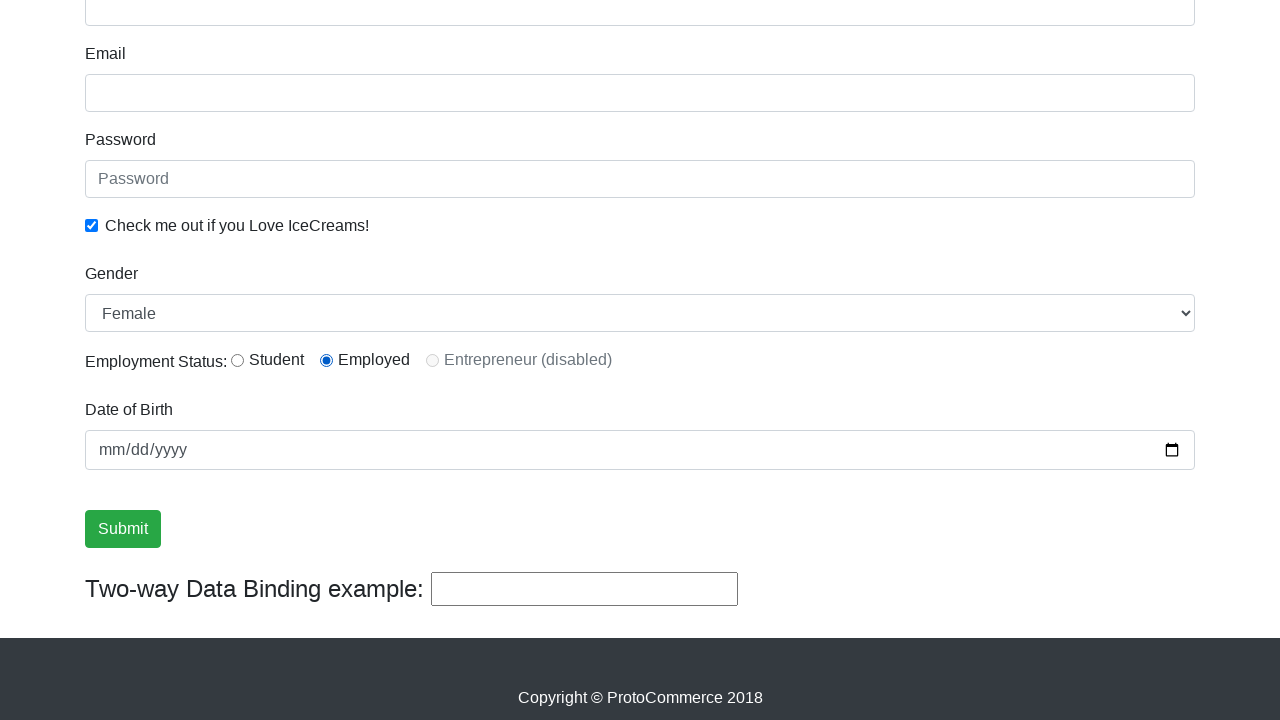

Filled password field with 'abc123' on internal:attr=[placeholder="Password"i]
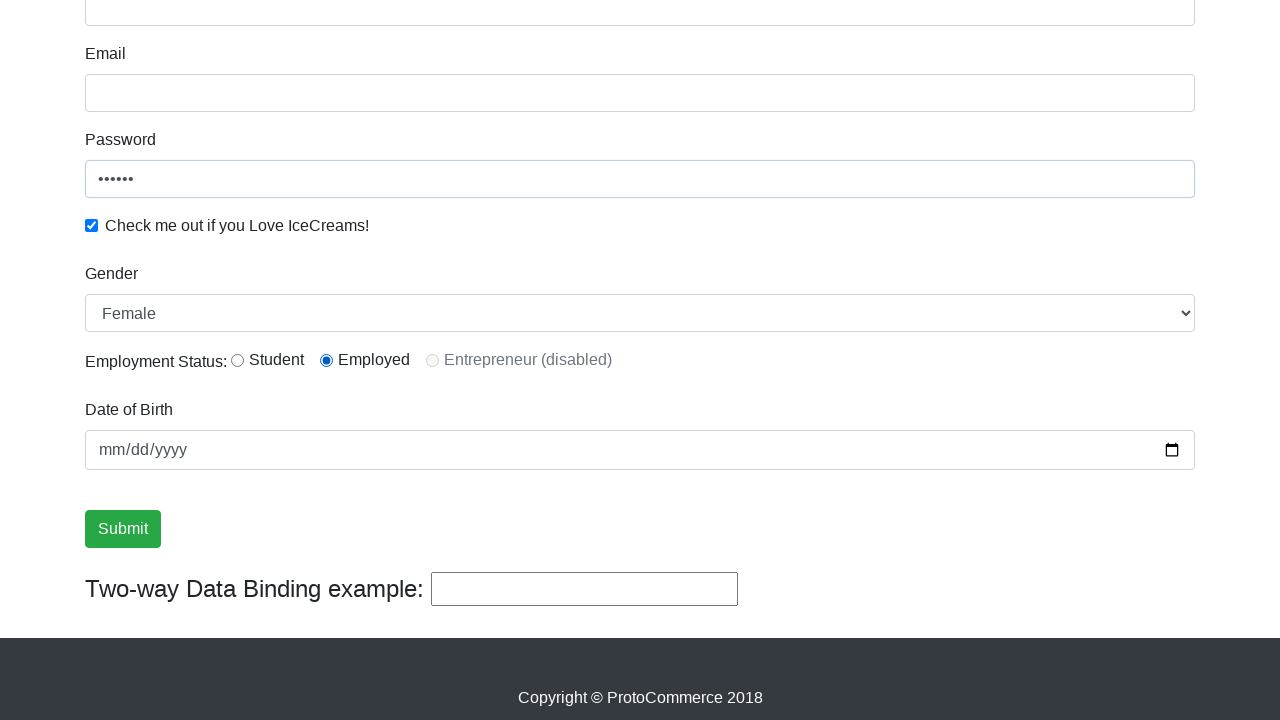

Clicked Submit button to submit the form at (123, 529) on internal:role=button[name="Submit"i]
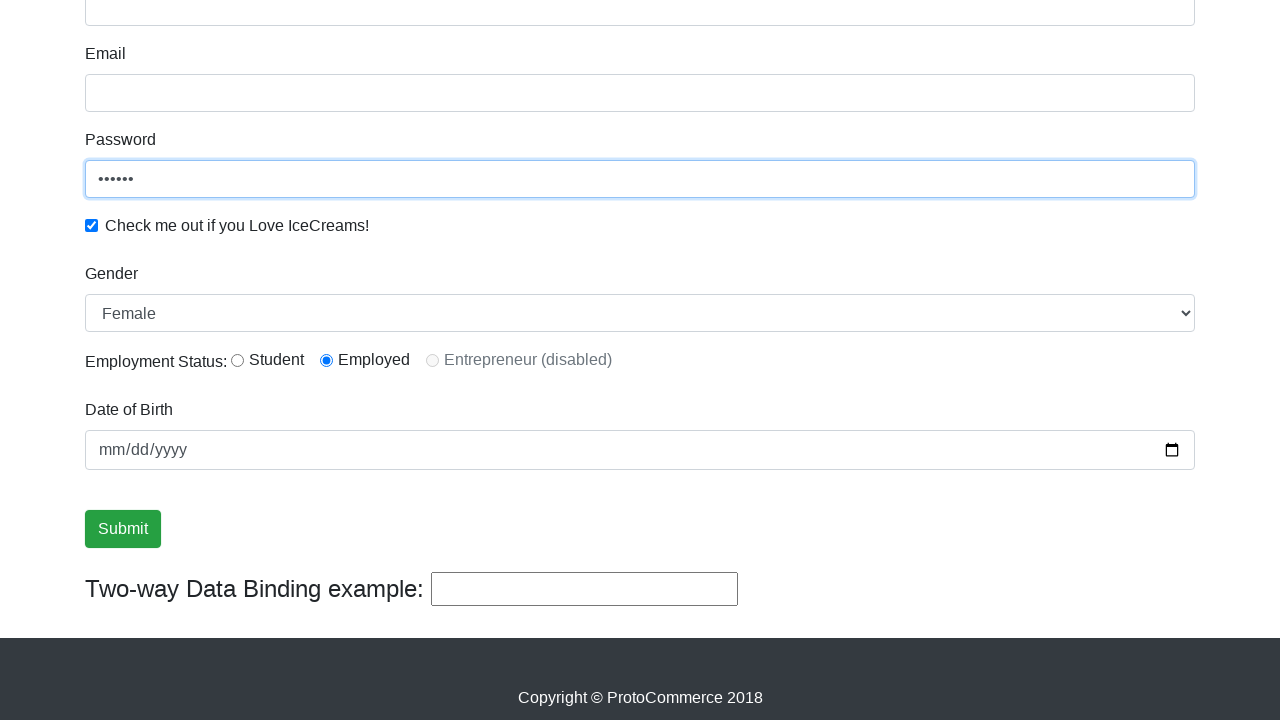

Verified success message is visible
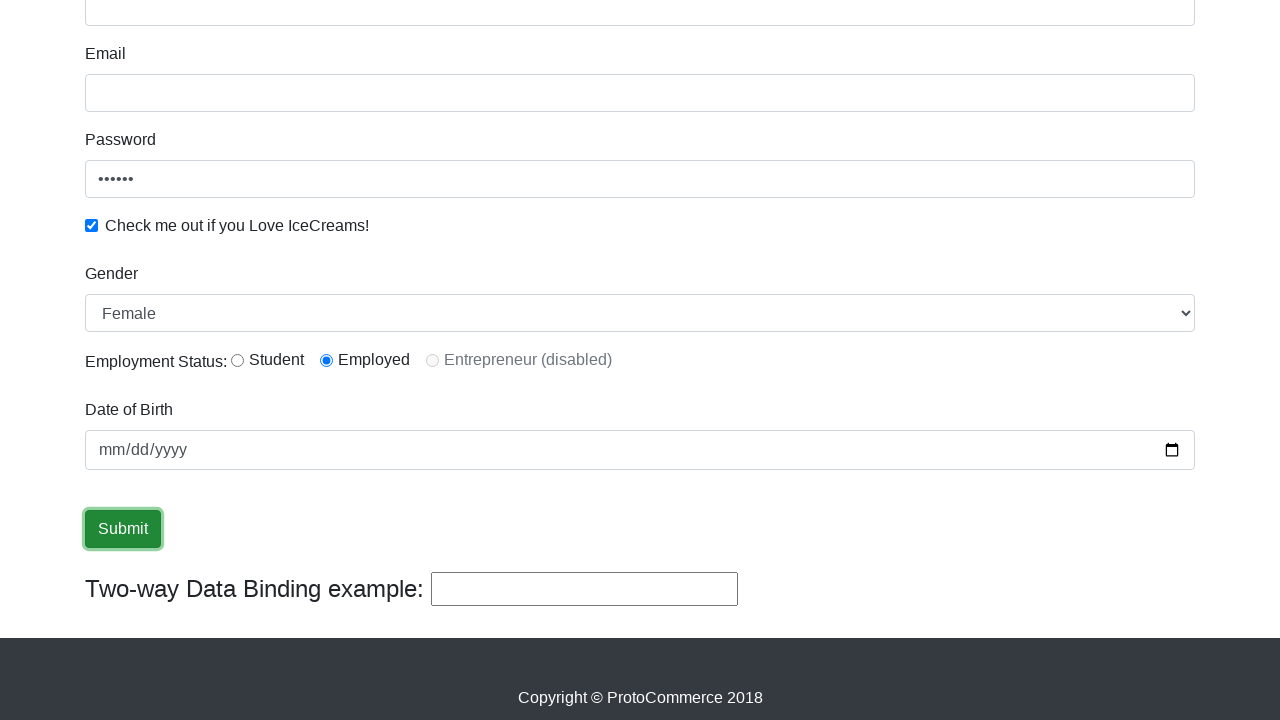

Navigated to Shop page at (349, 28) on internal:role=link[name="Shop"i]
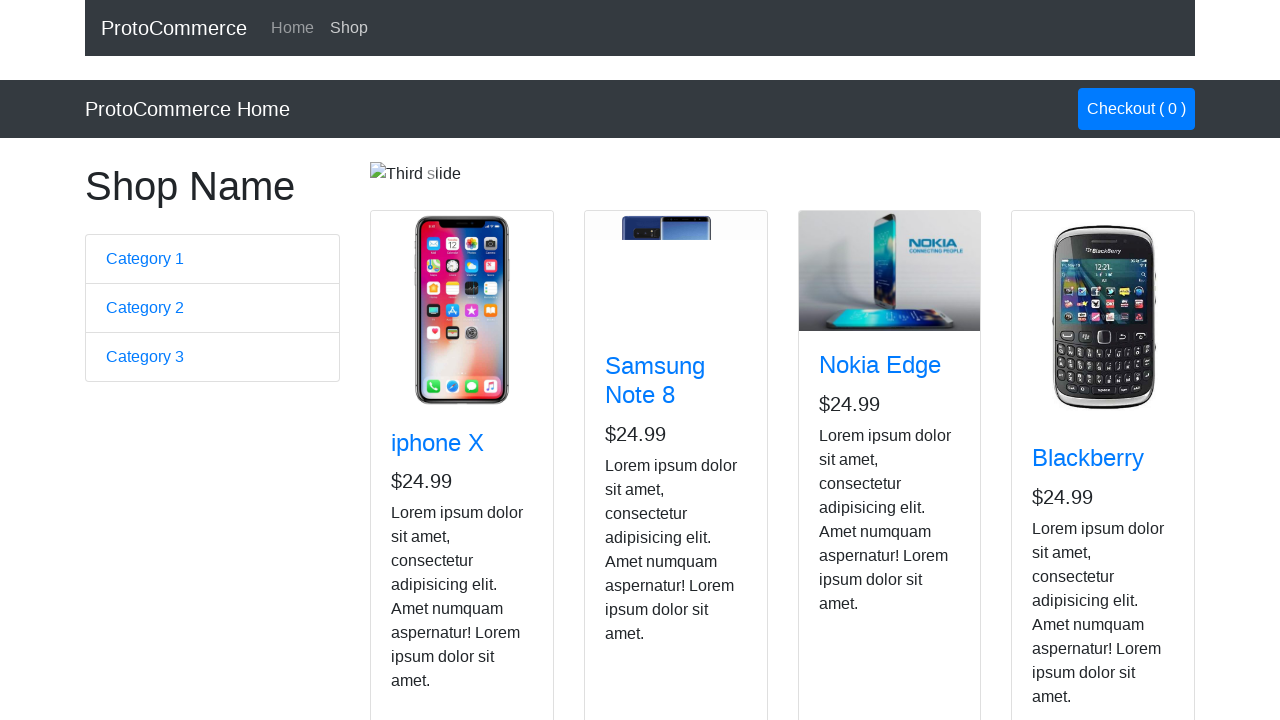

Added Nokia Edge product to cart at (854, 528) on app-card >> internal:has-text="Nokia Edge"i >> internal:role=button
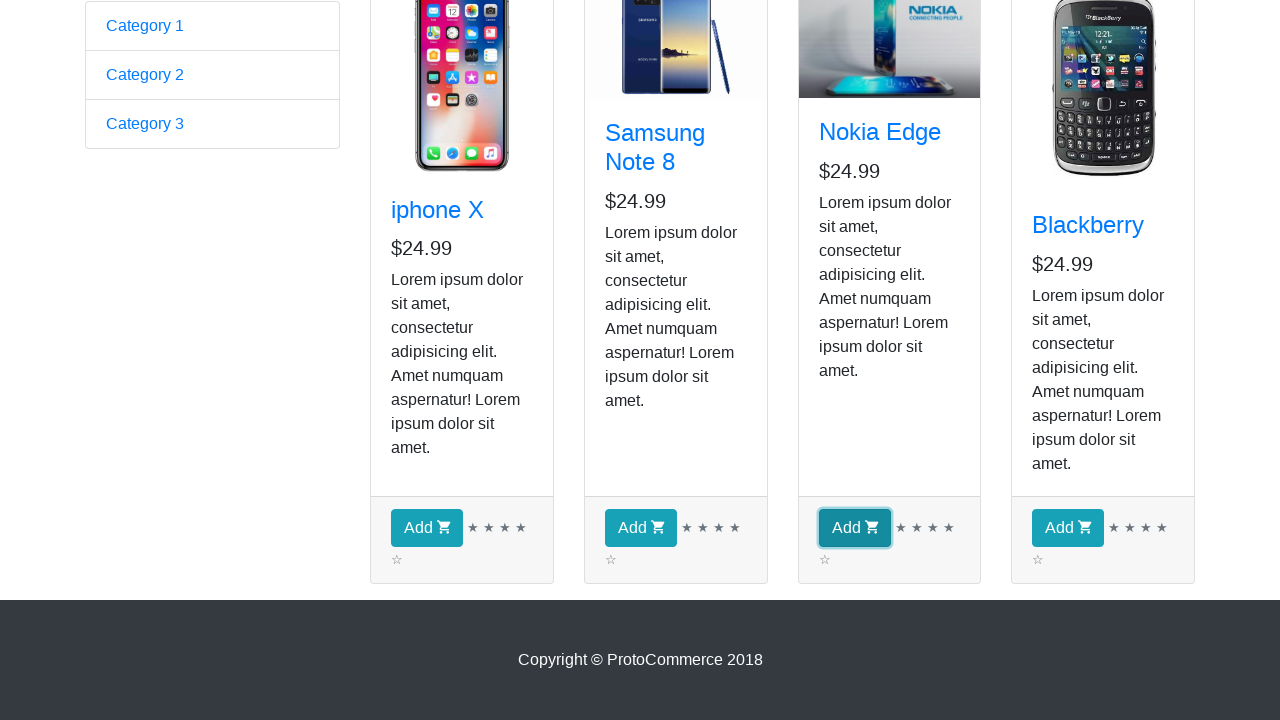

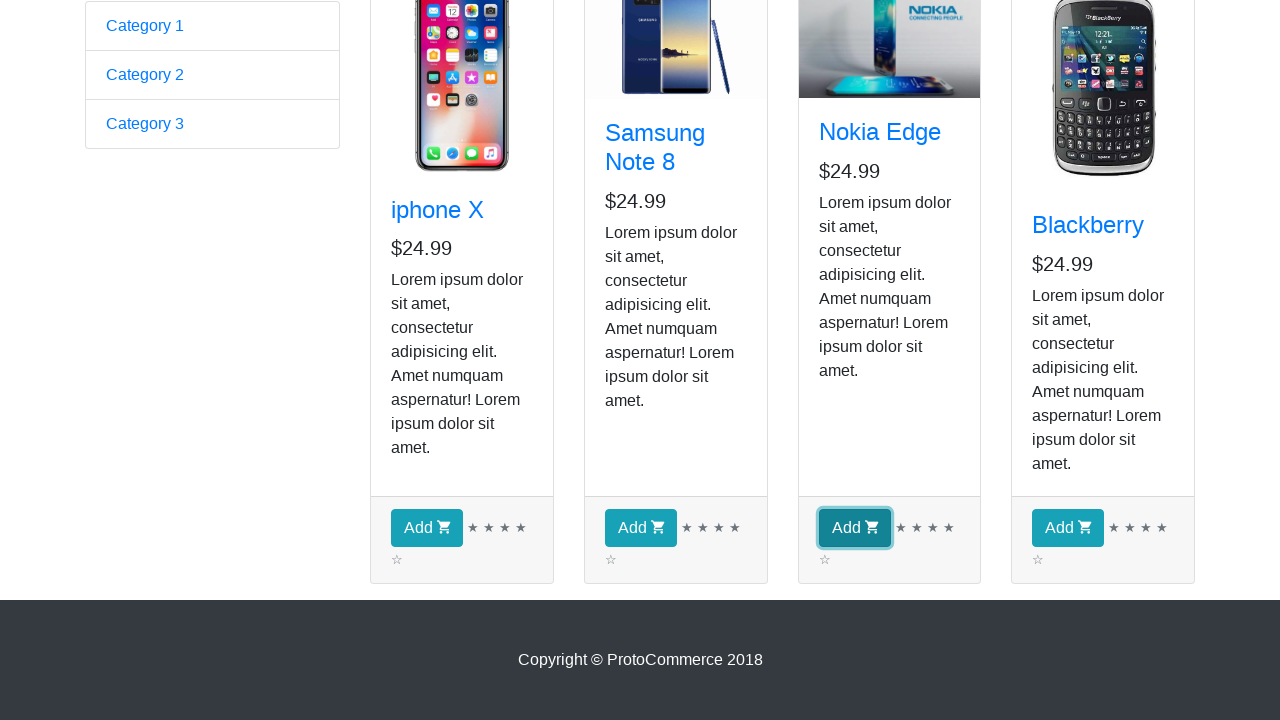